Tests search functionality by entering 'ana' and verifying matching fruit results are displayed

Starting URL: https://labasse.github.io/tutti-frutti/

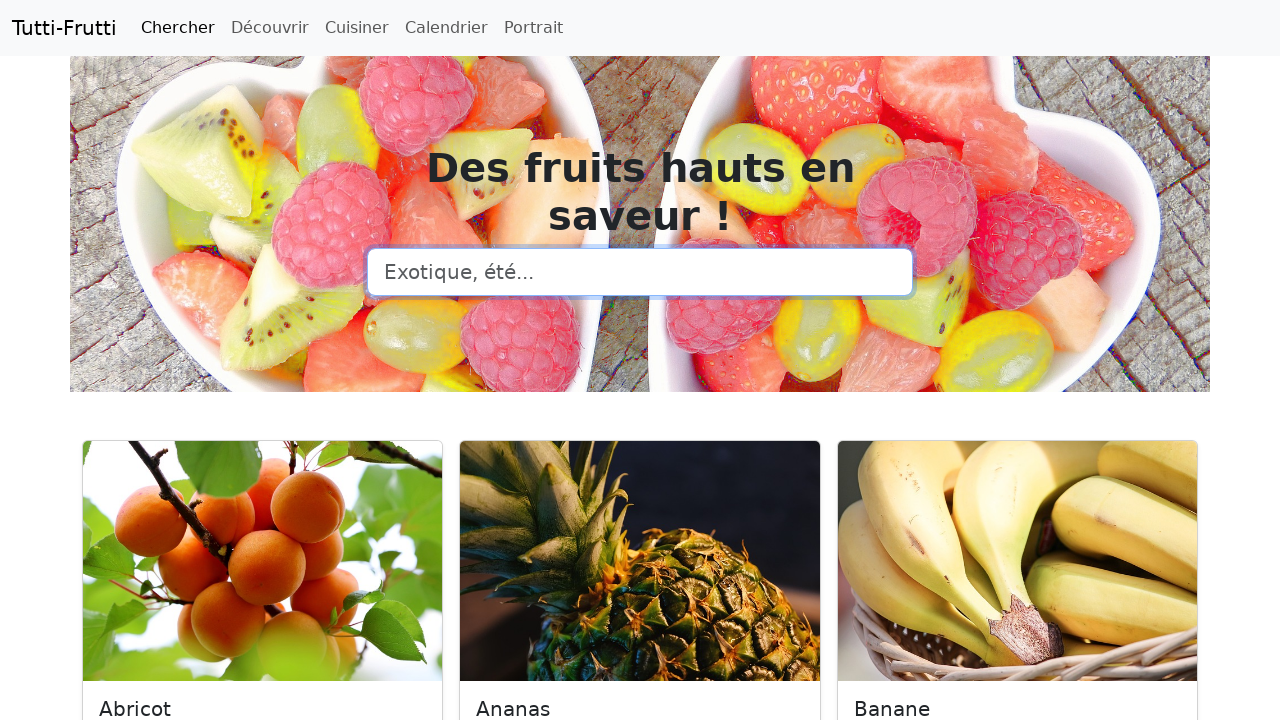

Clicked on the search box at (640, 272) on internal:role=searchbox[name="Chercher"i]
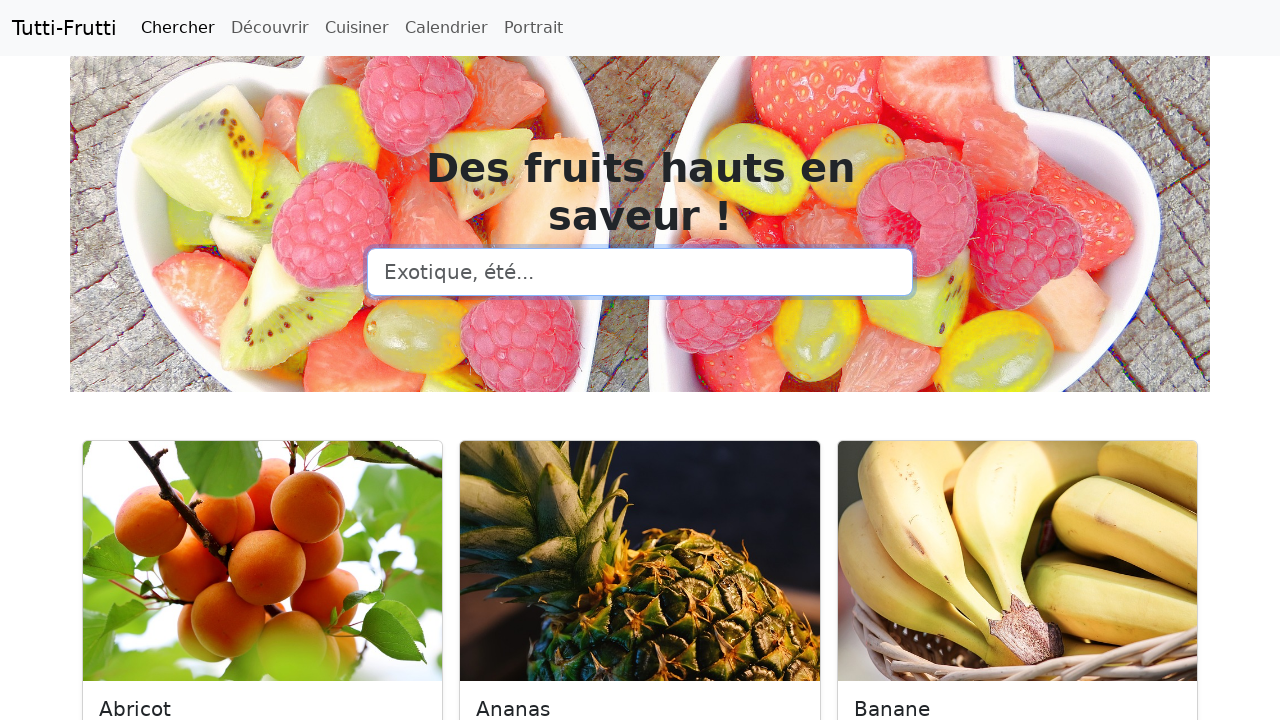

Filled search box with 'ana' on internal:role=searchbox[name="Chercher"i]
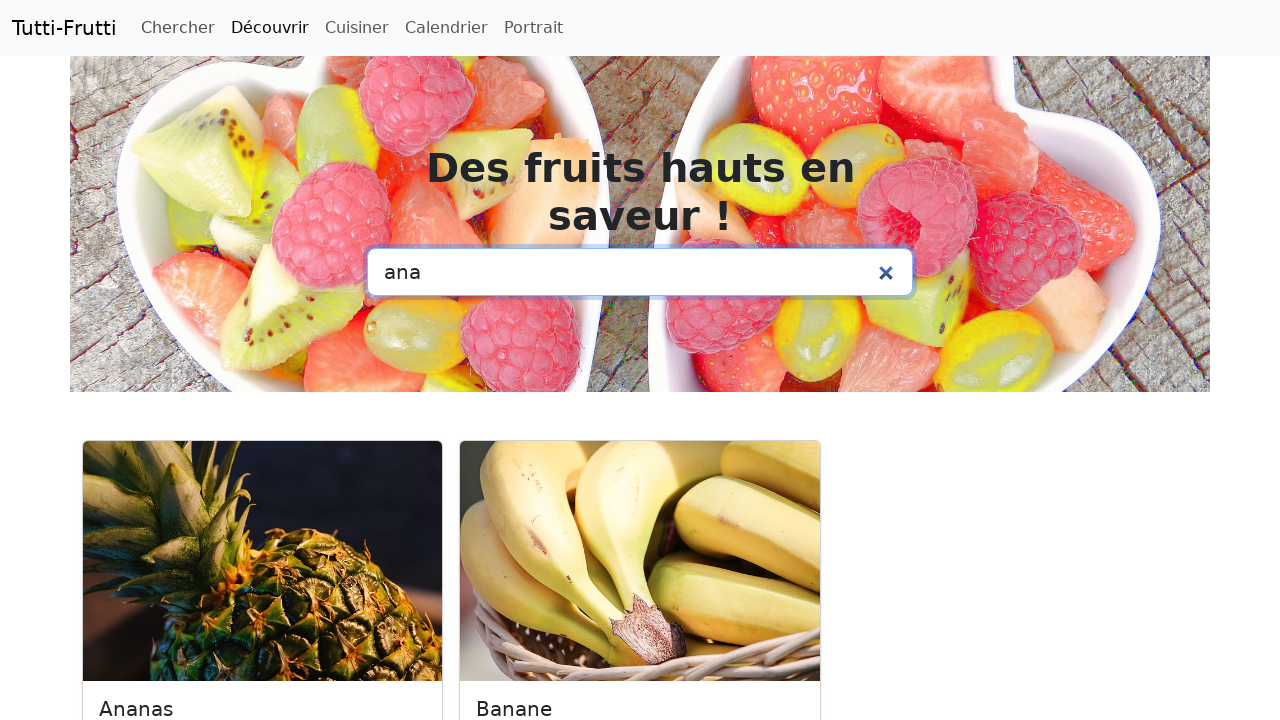

Waited for search results to update
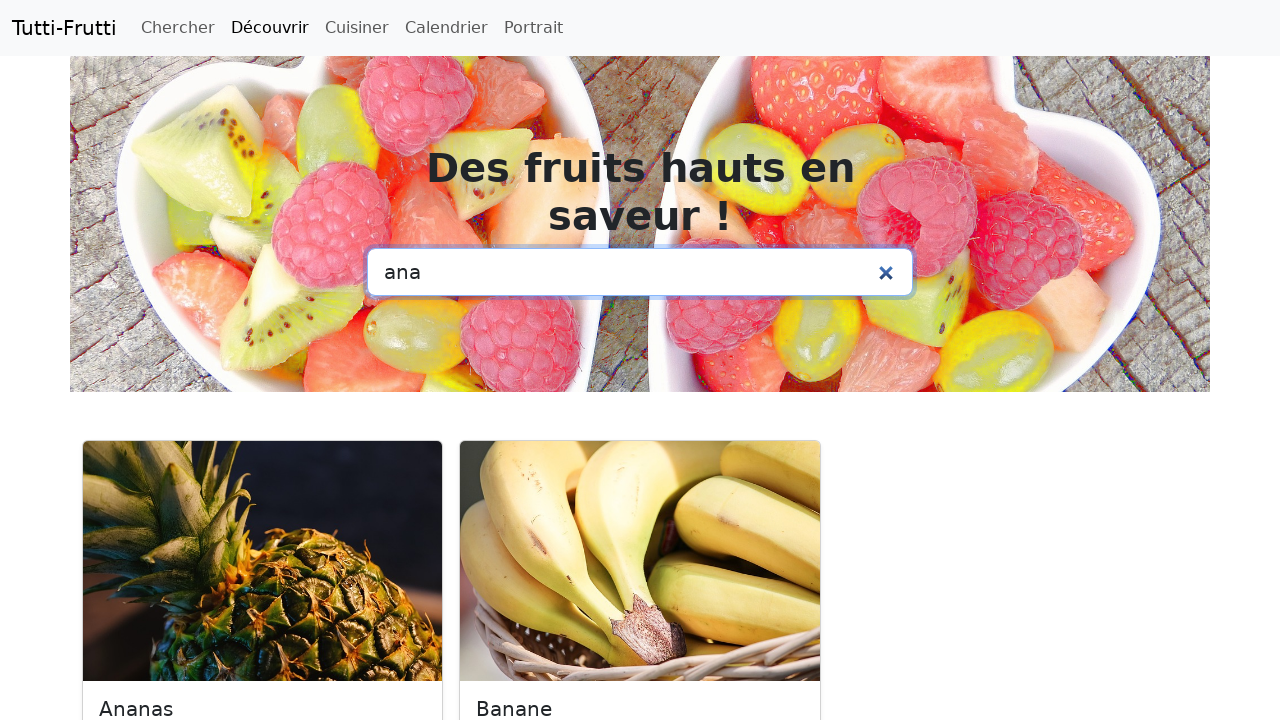

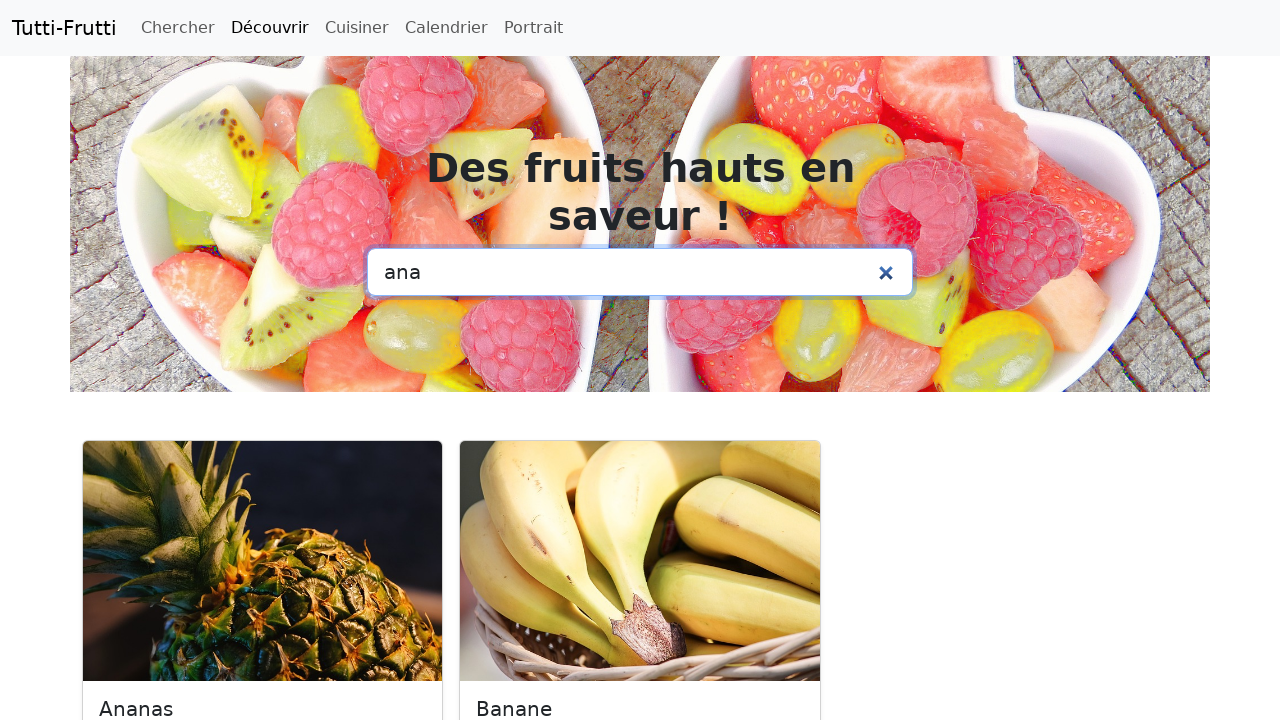